Tests double-click functionality by performing a double-click on a button and verifying the action was registered

Starting URL: https://demoqa.com/buttons

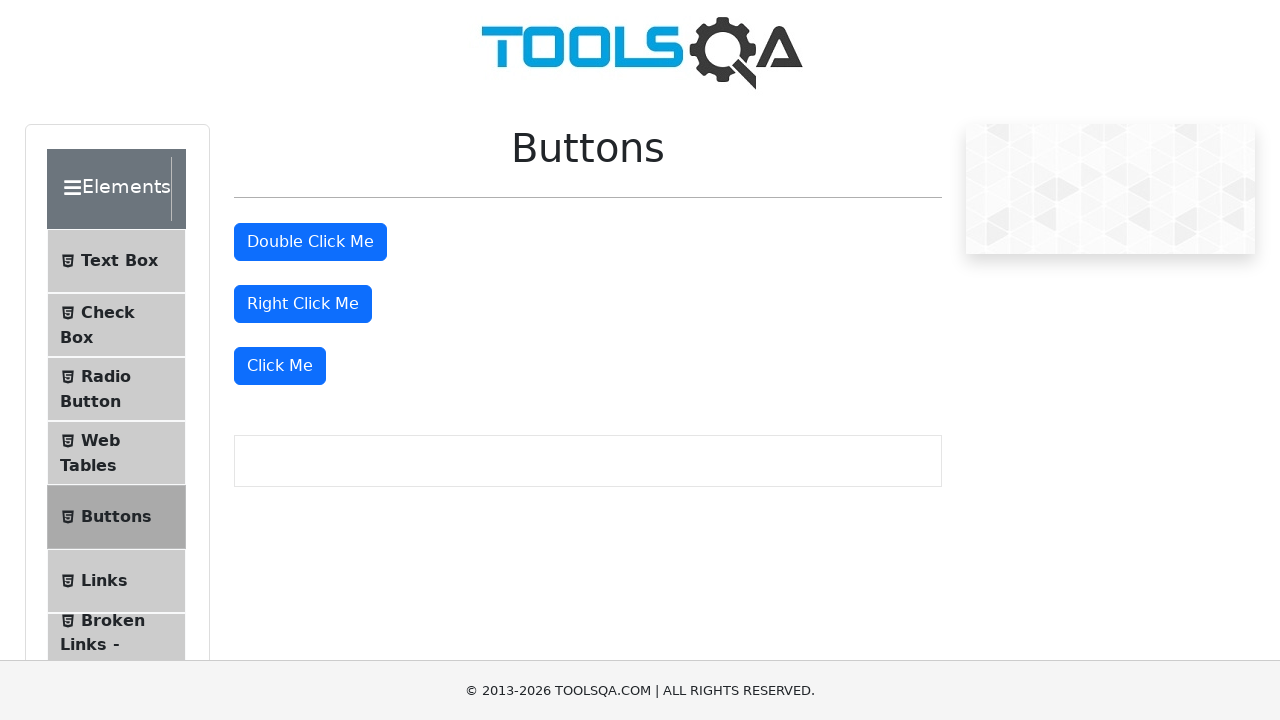

Navigated to https://demoqa.com/buttons
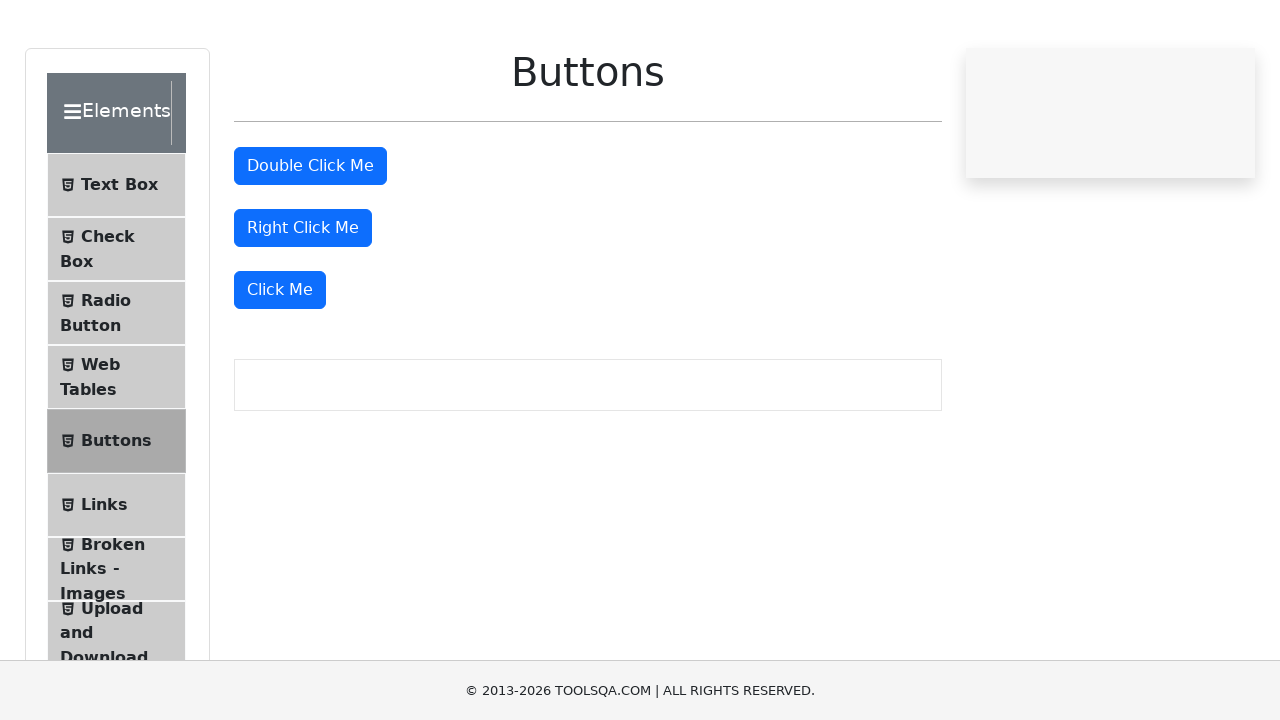

Double-clicked the double-click button at (310, 242) on #doubleClickBtn
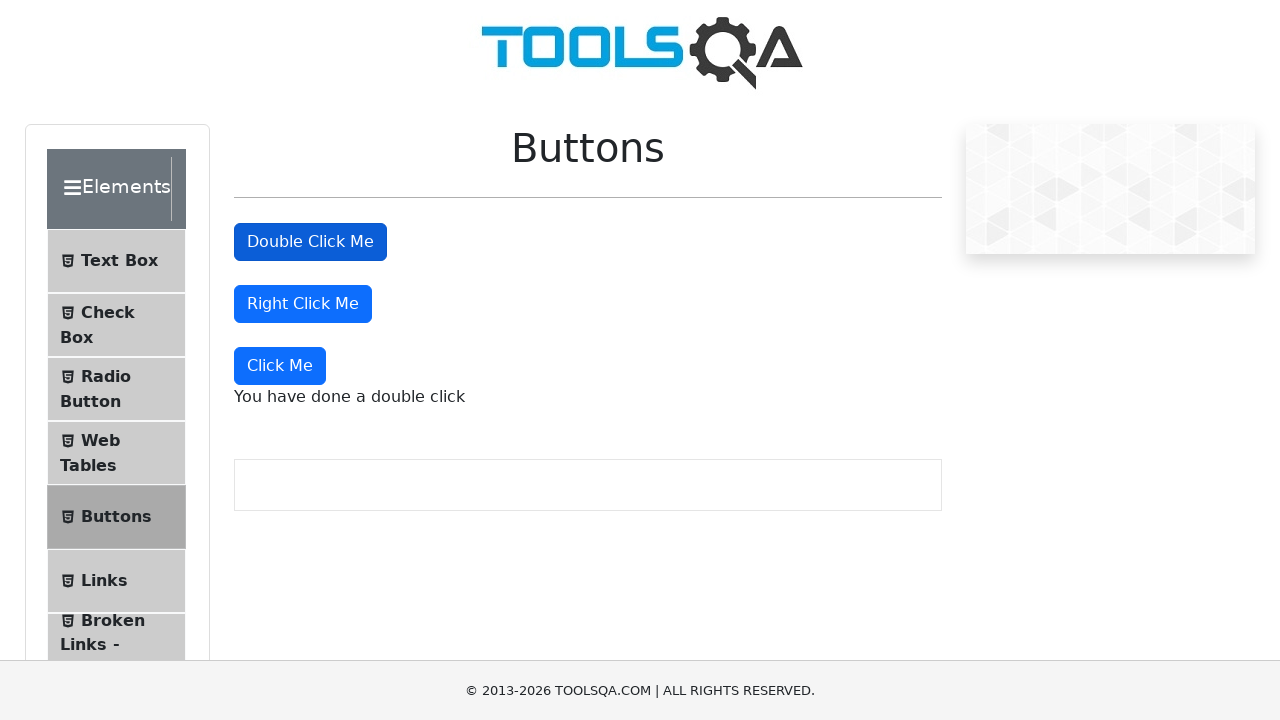

Double-click success message appeared
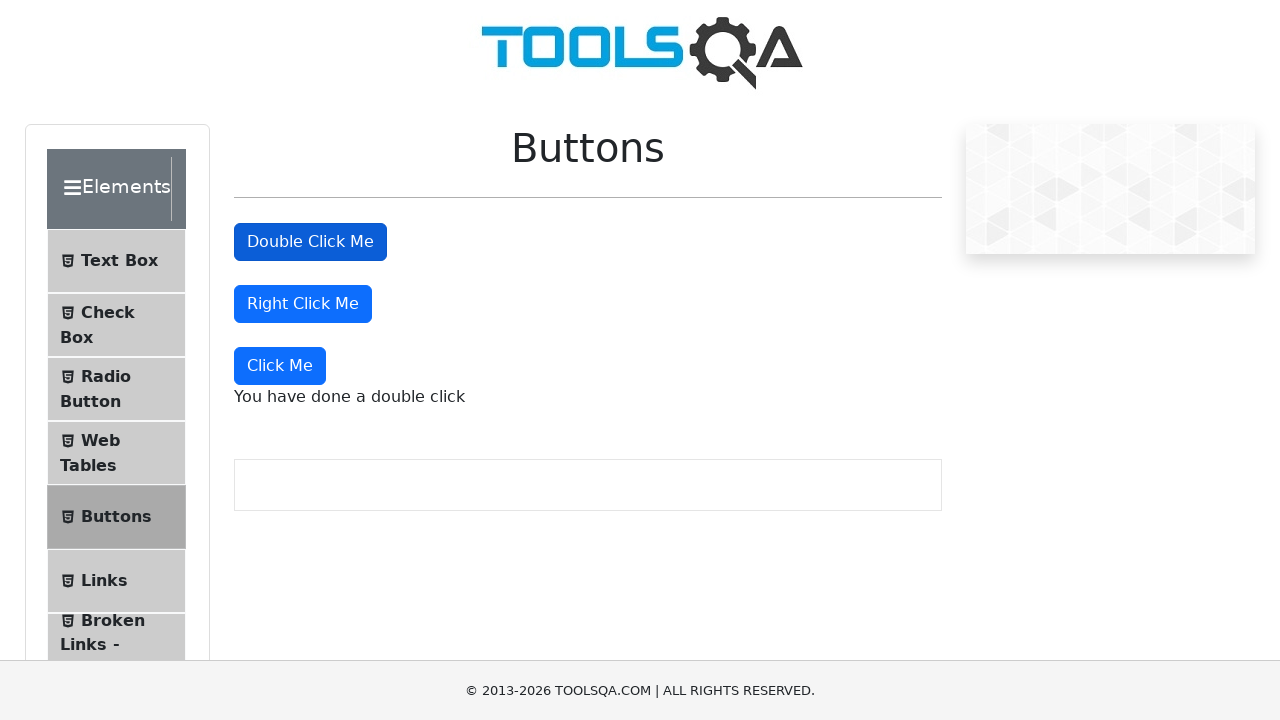

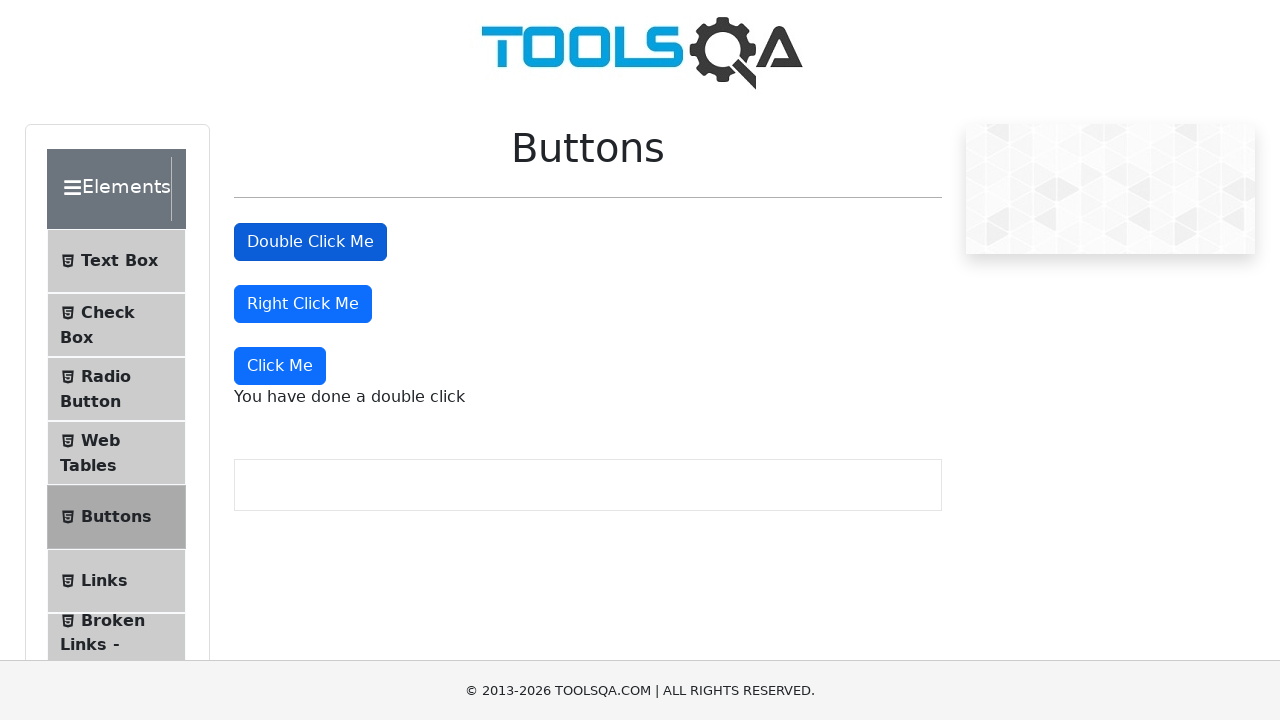